Tests double-click functionality on a button by performing a double-click action and verifying the expected confirmation message appears.

Starting URL: https://demoqa.com/buttons

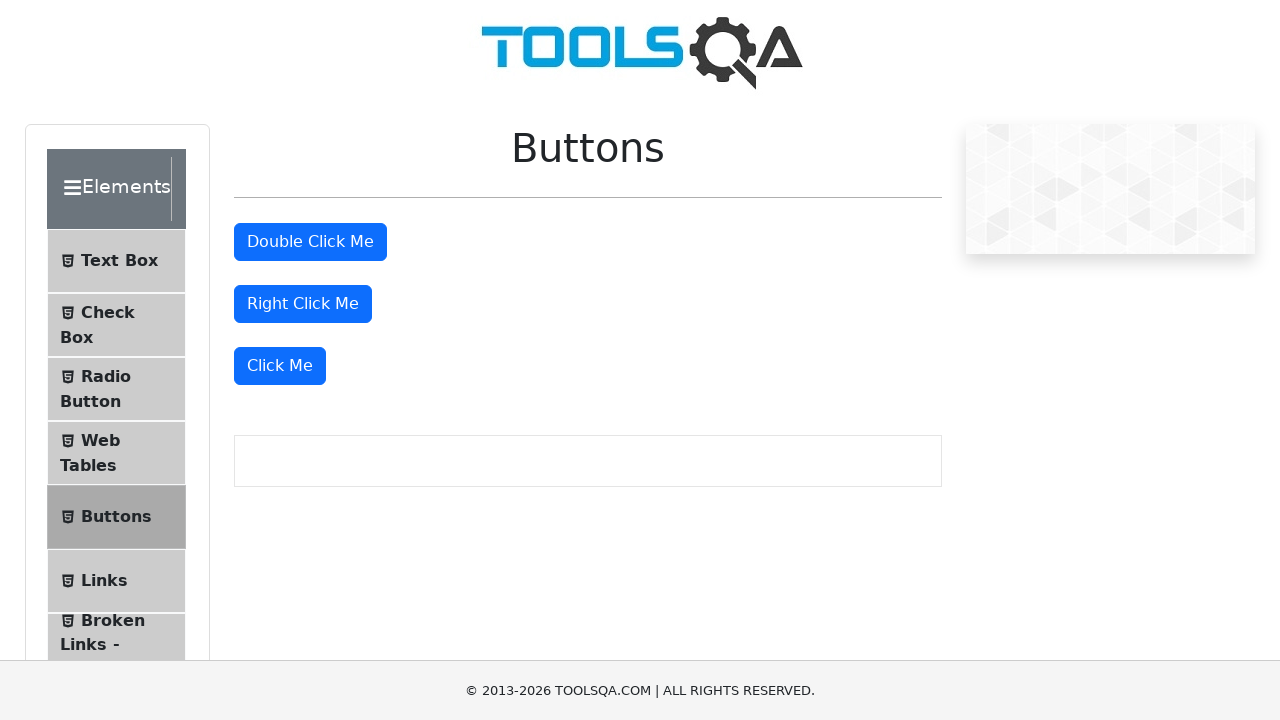

Double-clicked the 'Double Click Me' button at (310, 242) on button:has-text("Double Click Me")
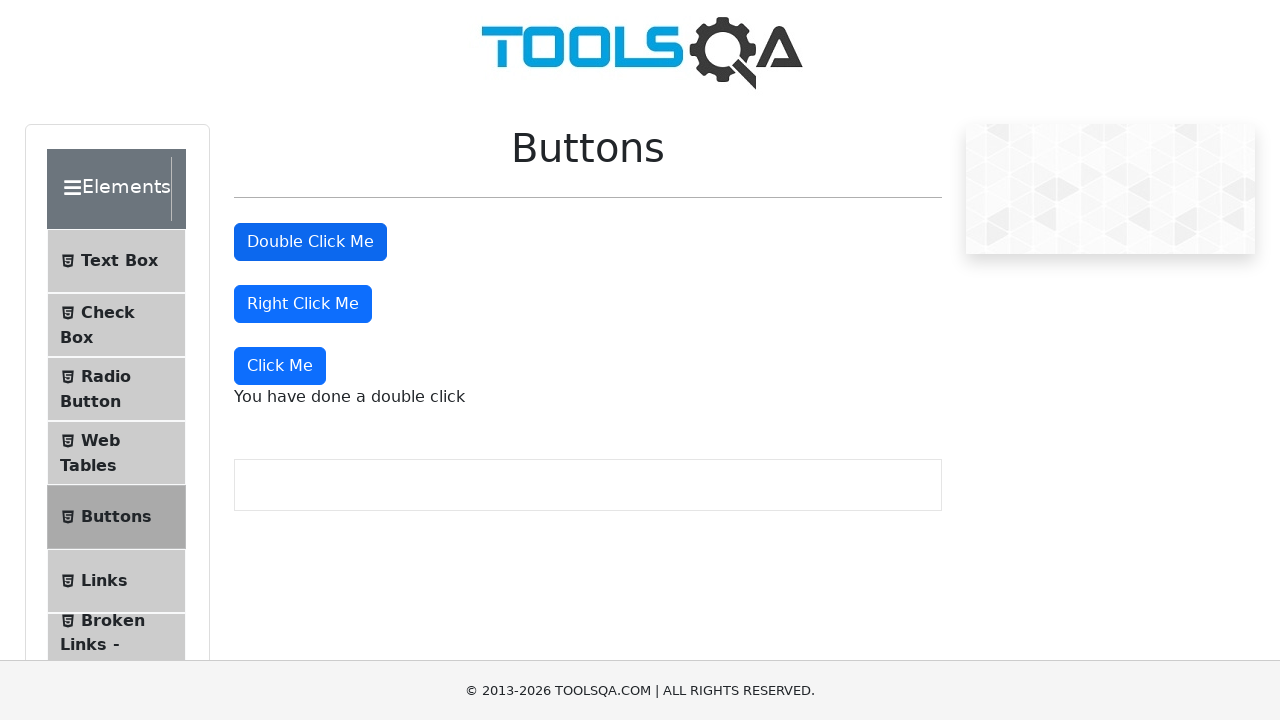

Confirmation message 'You have done a double click' appeared
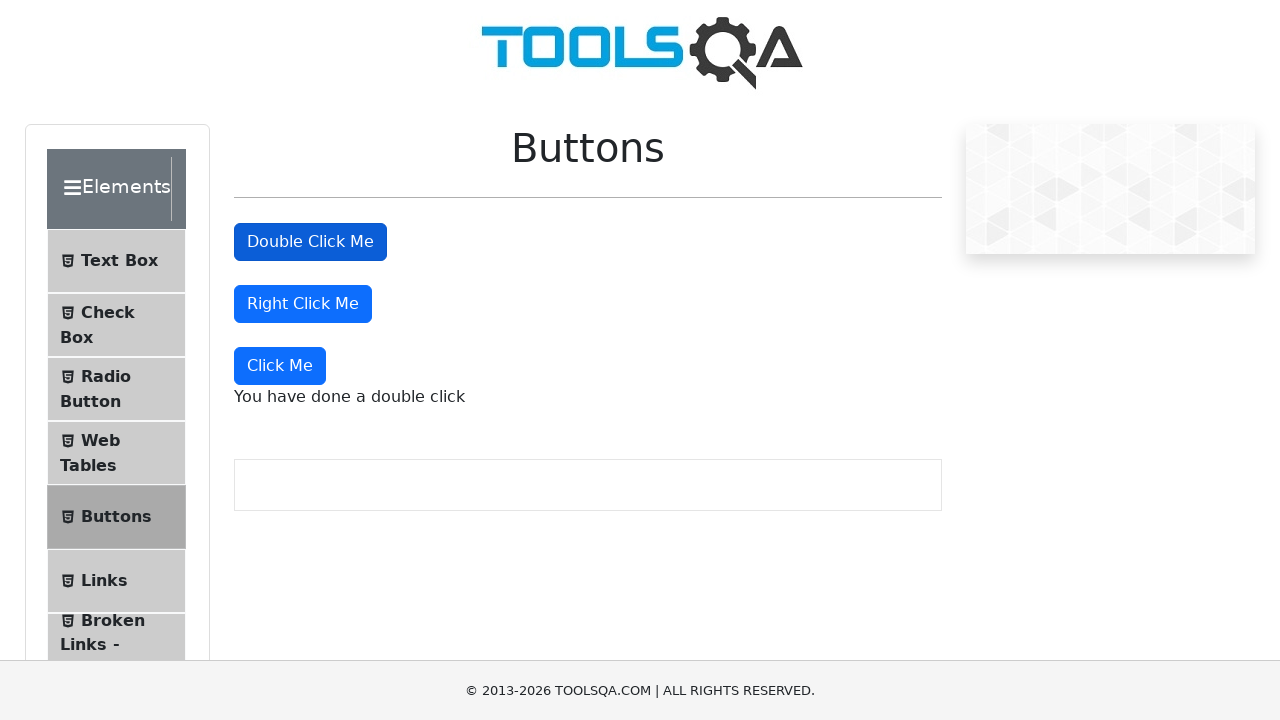

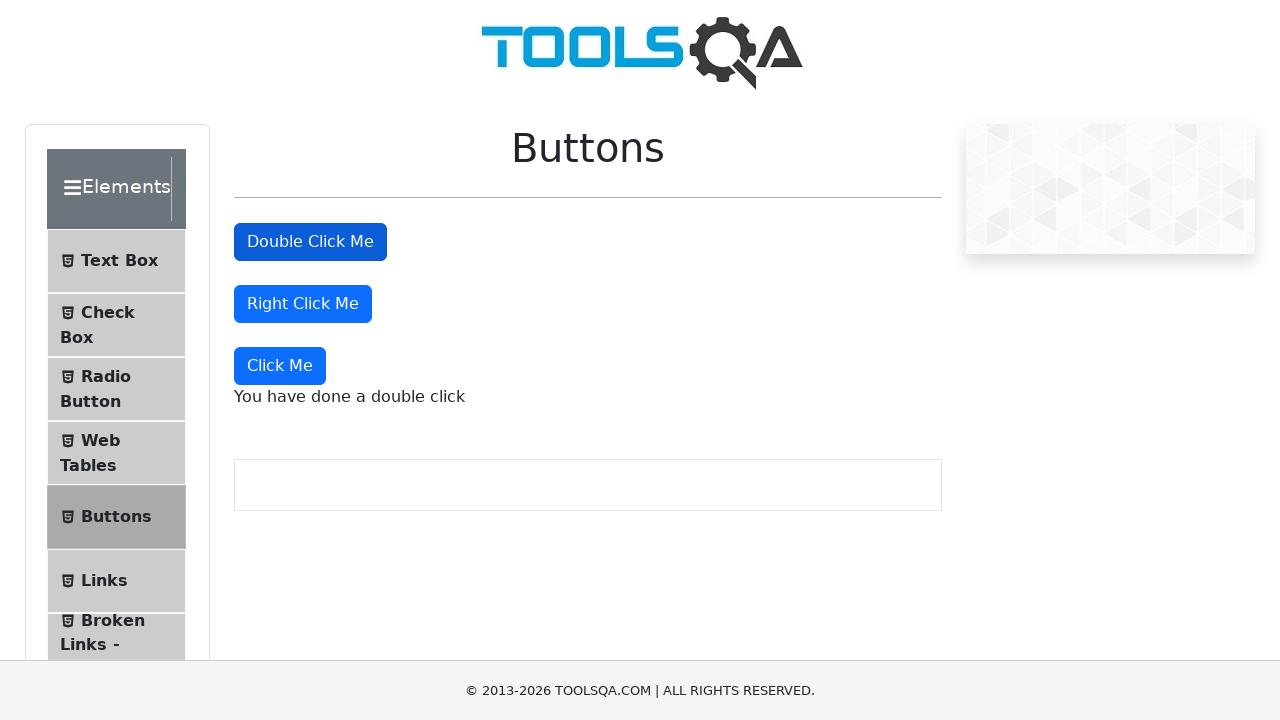